Tests dynamic loading page where clicking a Start button triggers a loading bar, then waits for and verifies that the "Hello World!" finish text appears after the loading completes.

Starting URL: http://the-internet.herokuapp.com/dynamic_loading/2

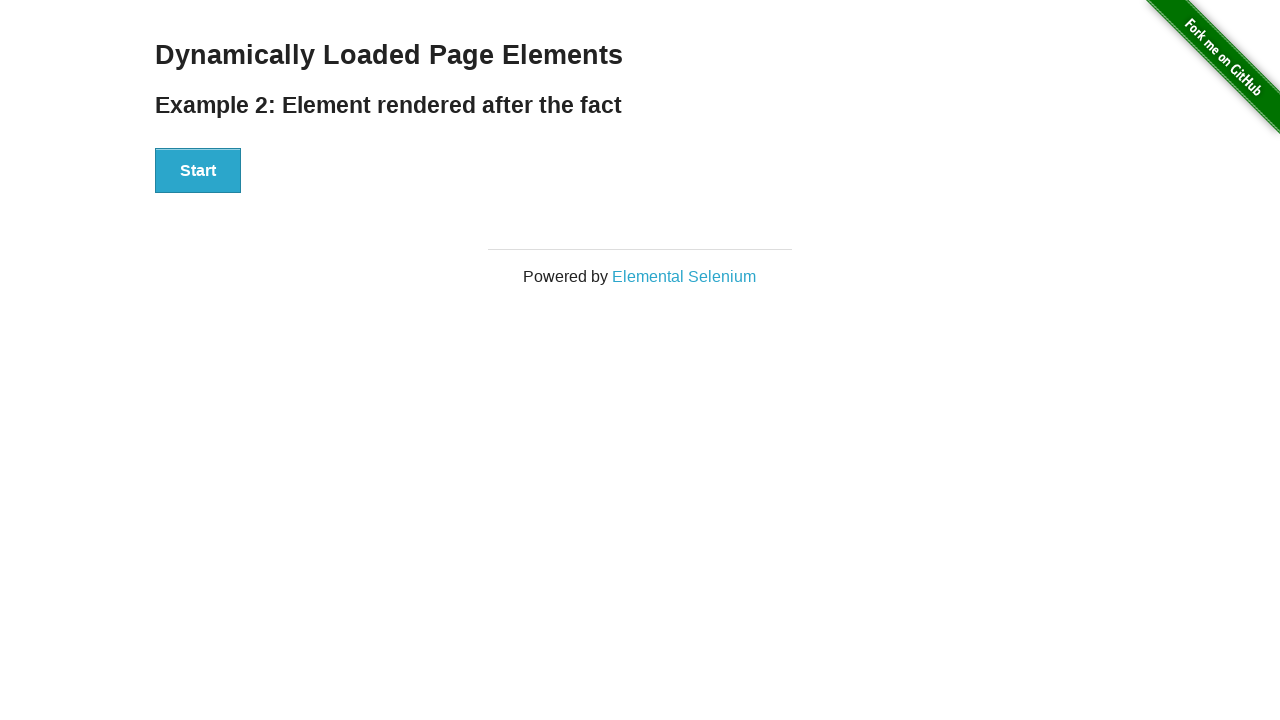

Clicked the Start button to trigger dynamic loading at (198, 171) on #start button
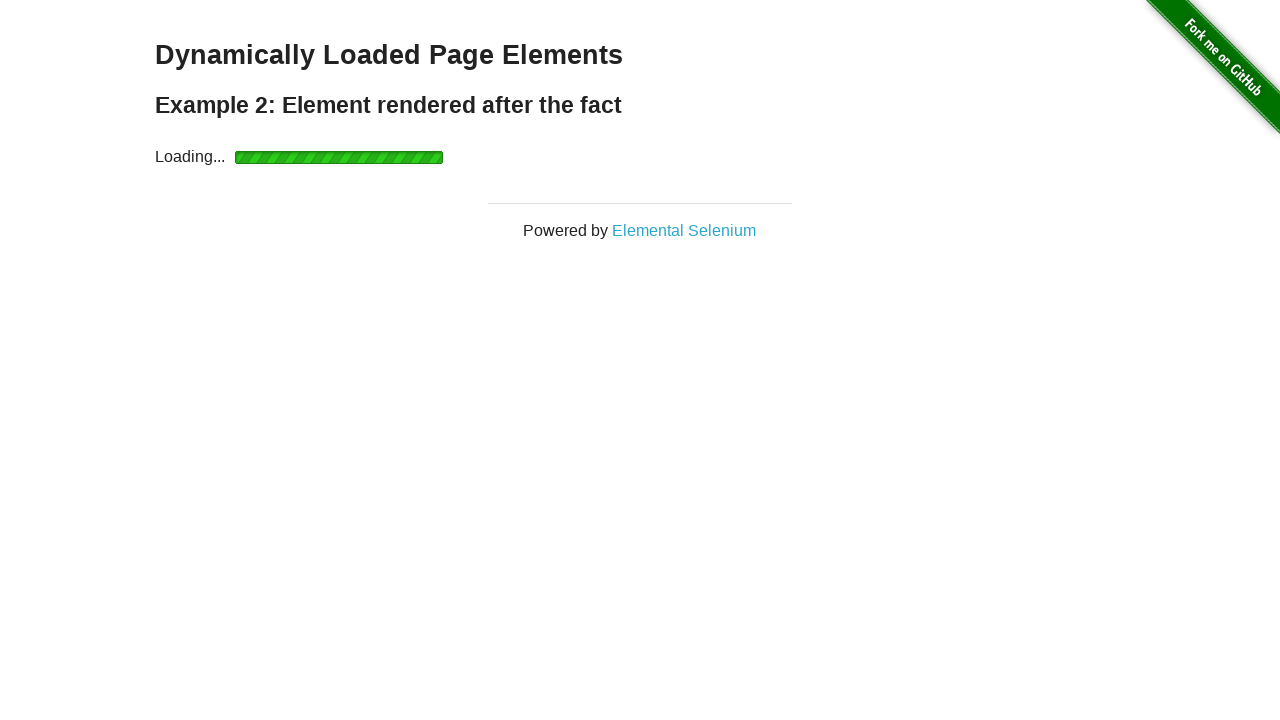

Waited for the finish element to become visible after loading completed
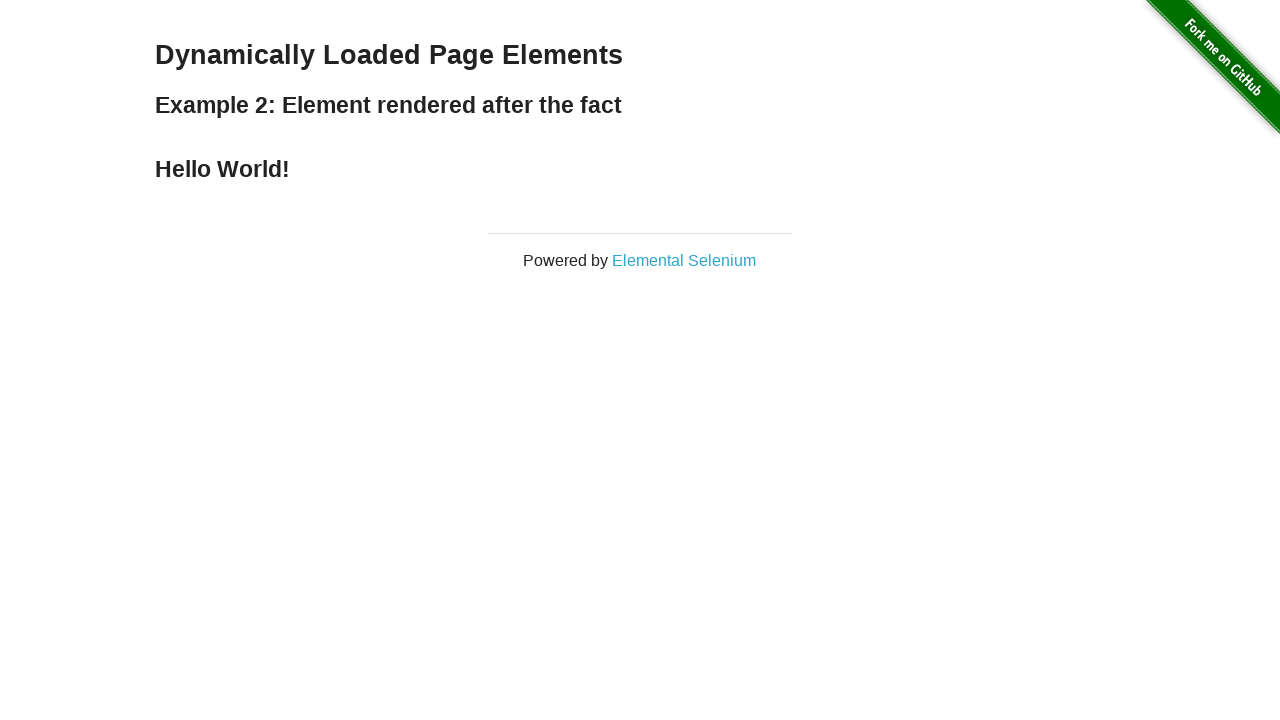

Verified that 'Hello World!' finish text is displayed
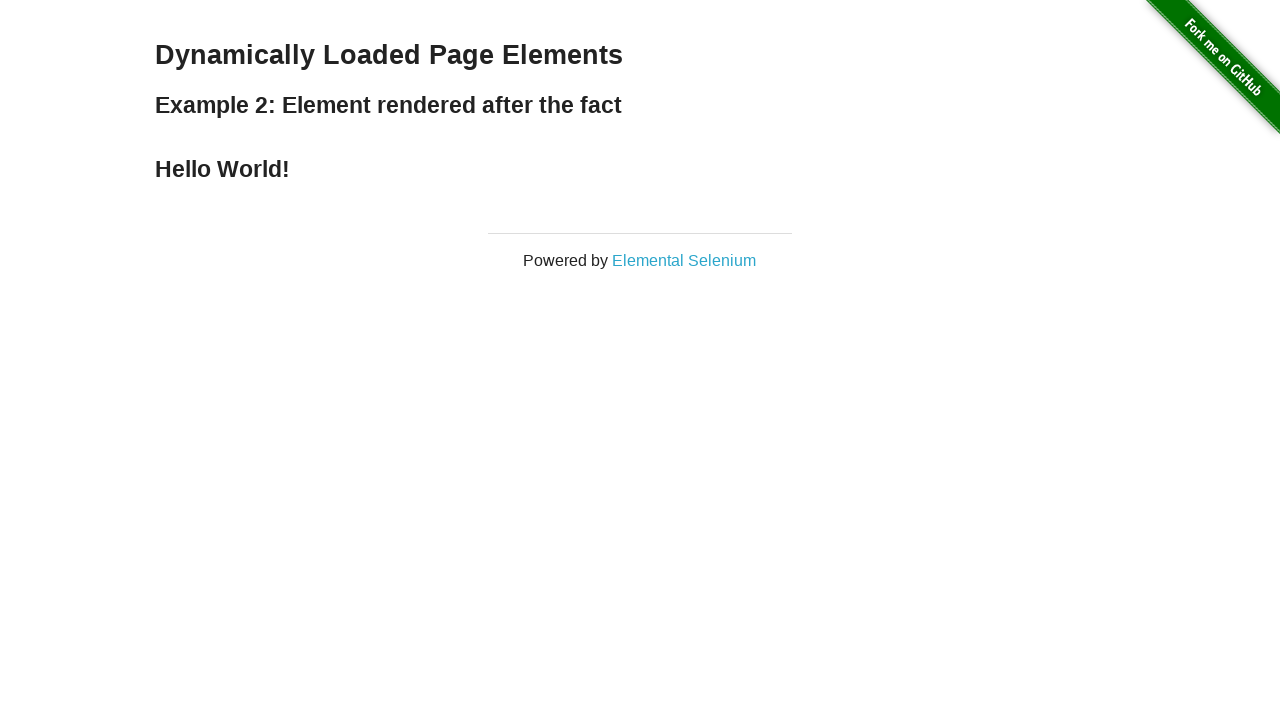

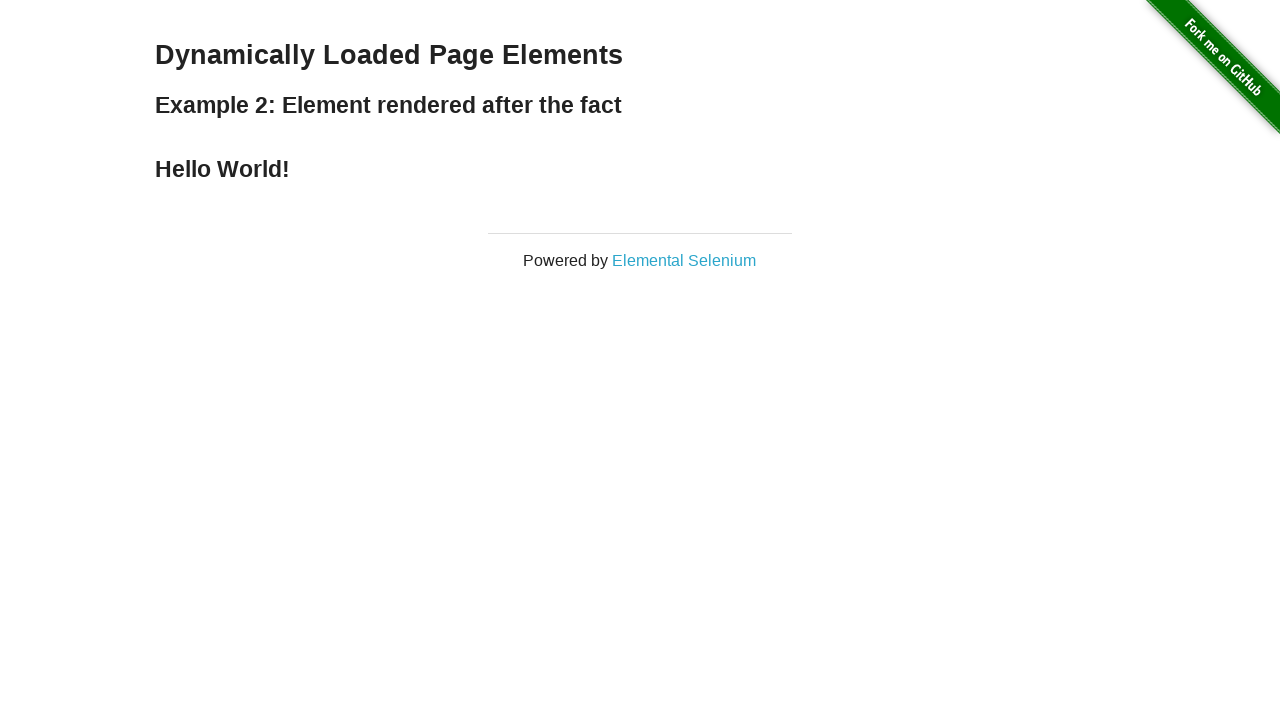